Tests nested iframe handling by navigating through multiple iframe layers and filling a text input field within the innermost iframe

Starting URL: http://demo.automationtesting.in/Frames.html

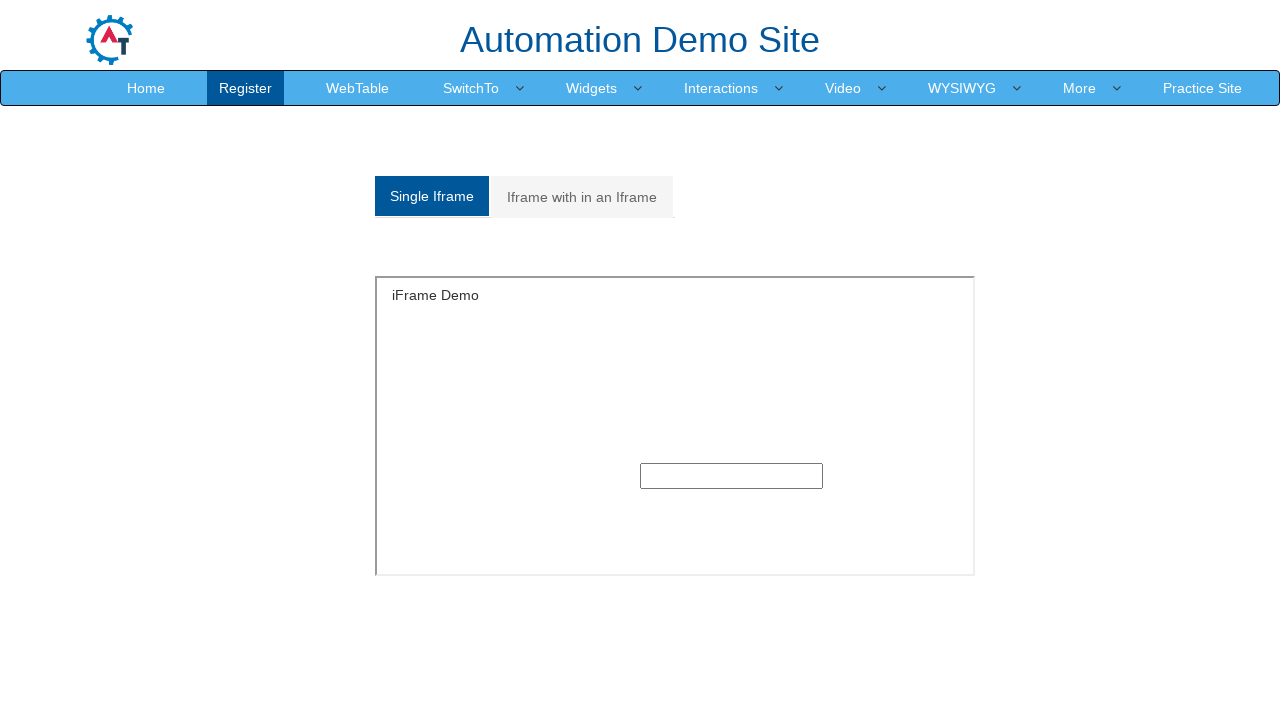

Clicked on 'Iframe with in an Iframe' tab at (582, 197) on xpath=//a[.='Iframe with in an Iframe']
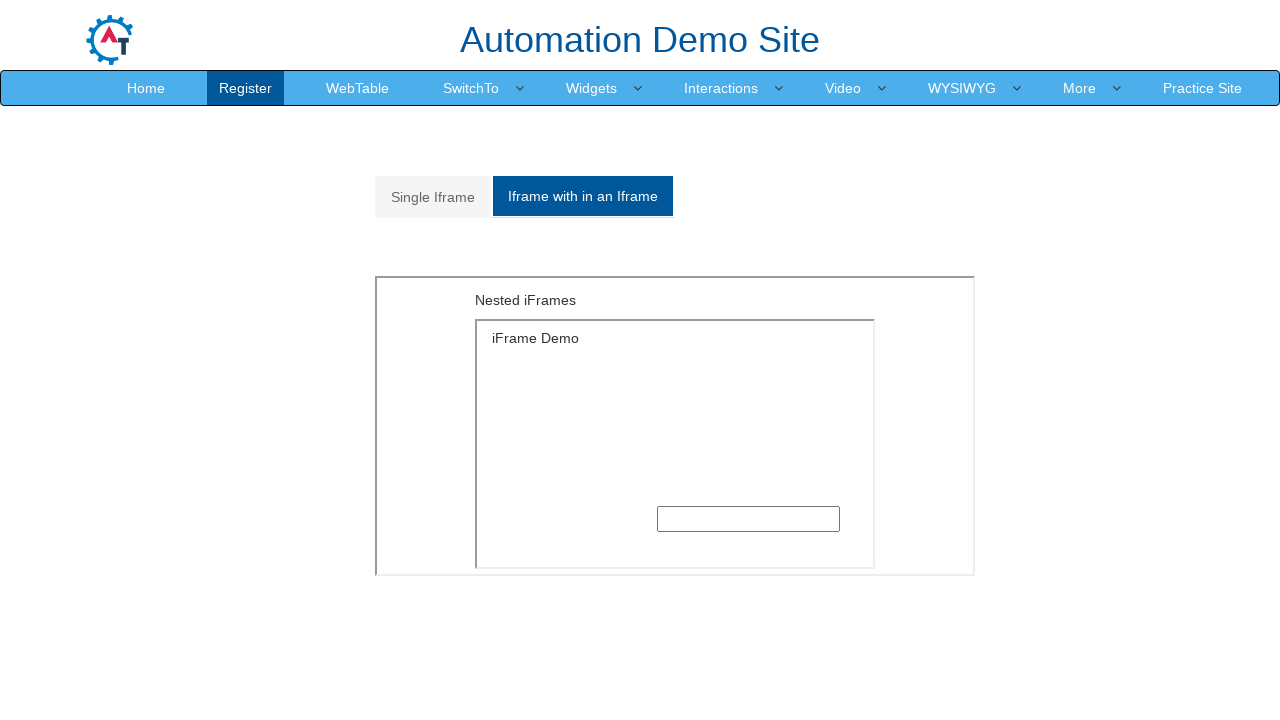

Located outer iframe element
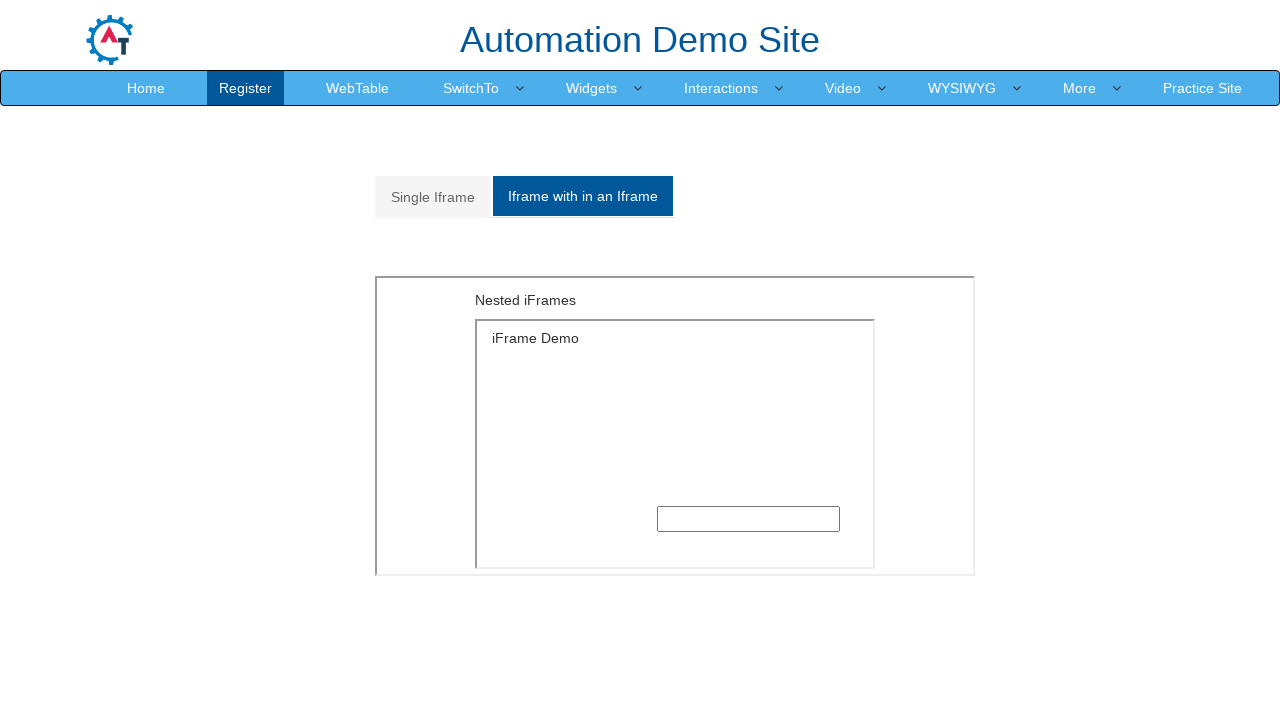

Located inner iframe element within outer iframe
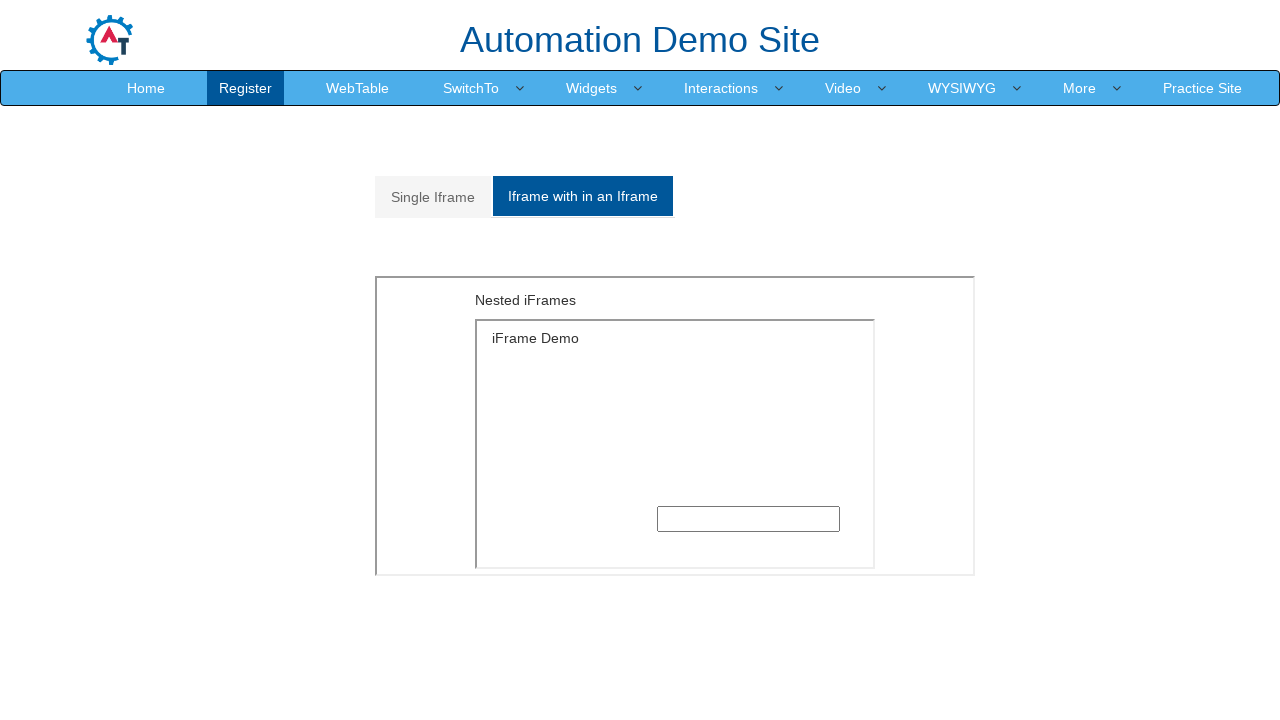

Filled text input field in innermost iframe with 'abc' on xpath=//iframe[@style='float: left;height: 300px;width:600px'] >> internal:contr
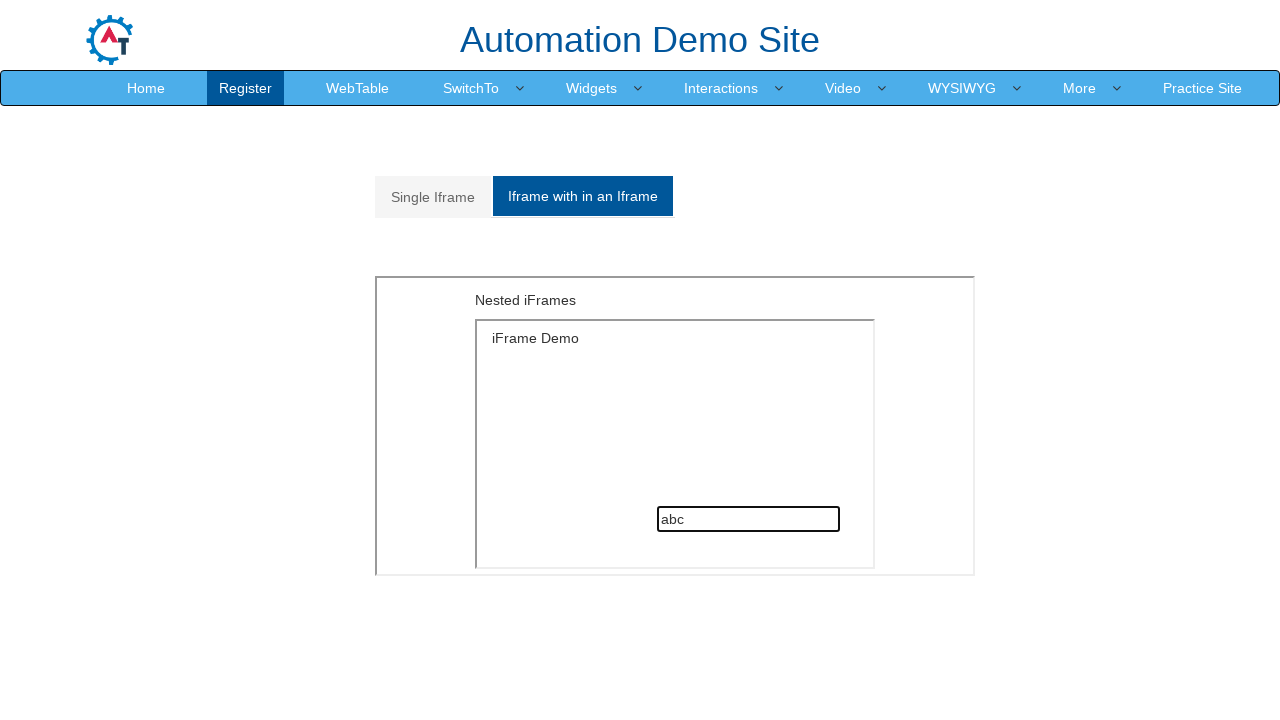

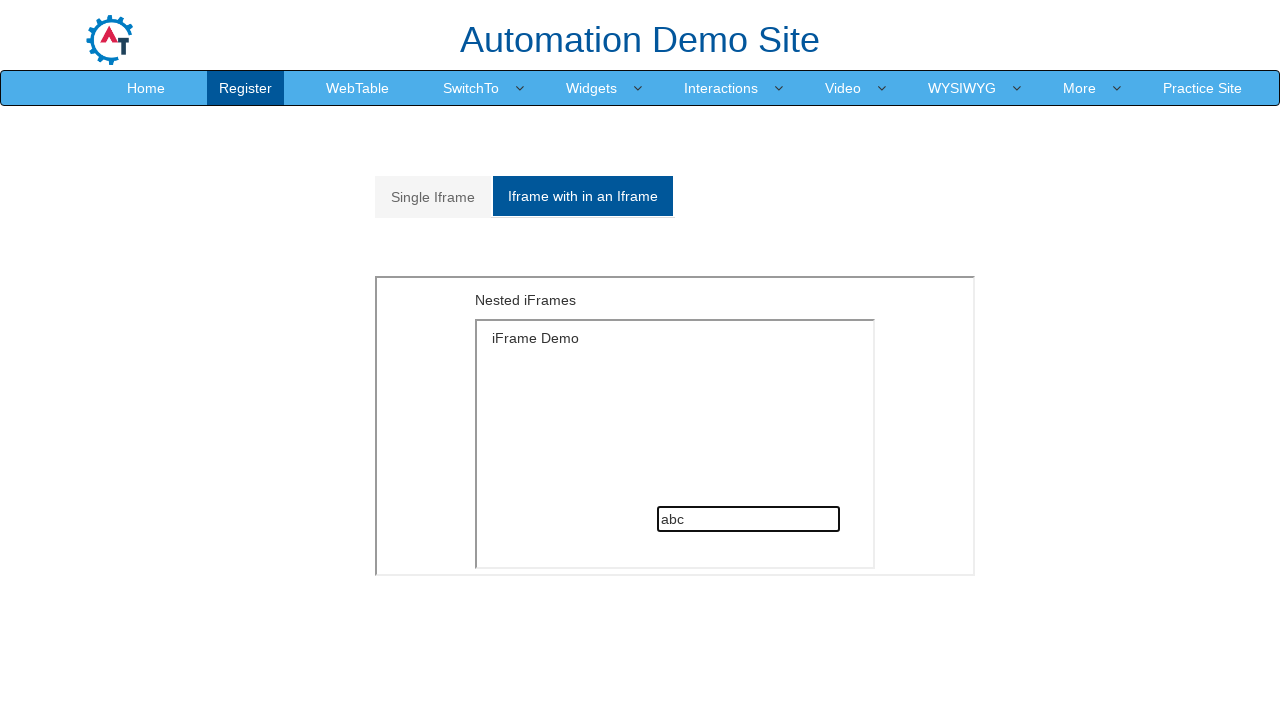